Tests successful registration form submission with valid username, password, credit card, and telephone number

Starting URL: https://chulo-solutions.github.io/qa-internship/

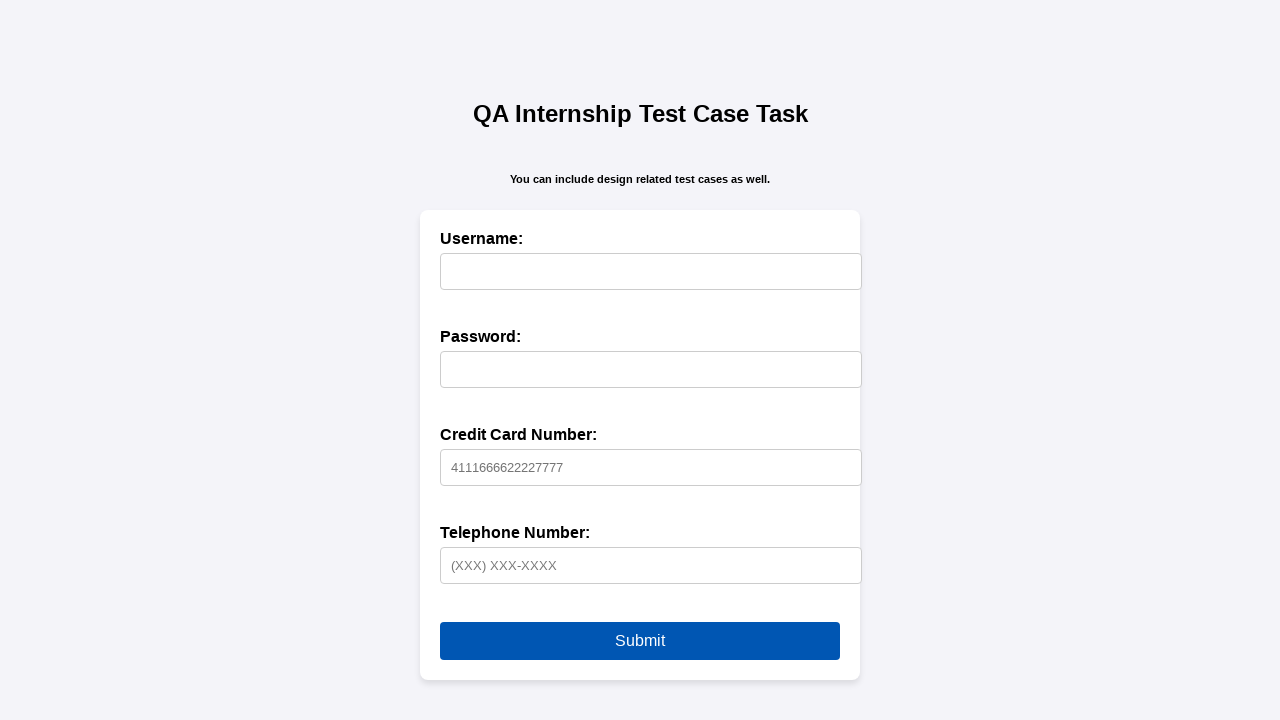

Filled username field with 'abc123' on #username
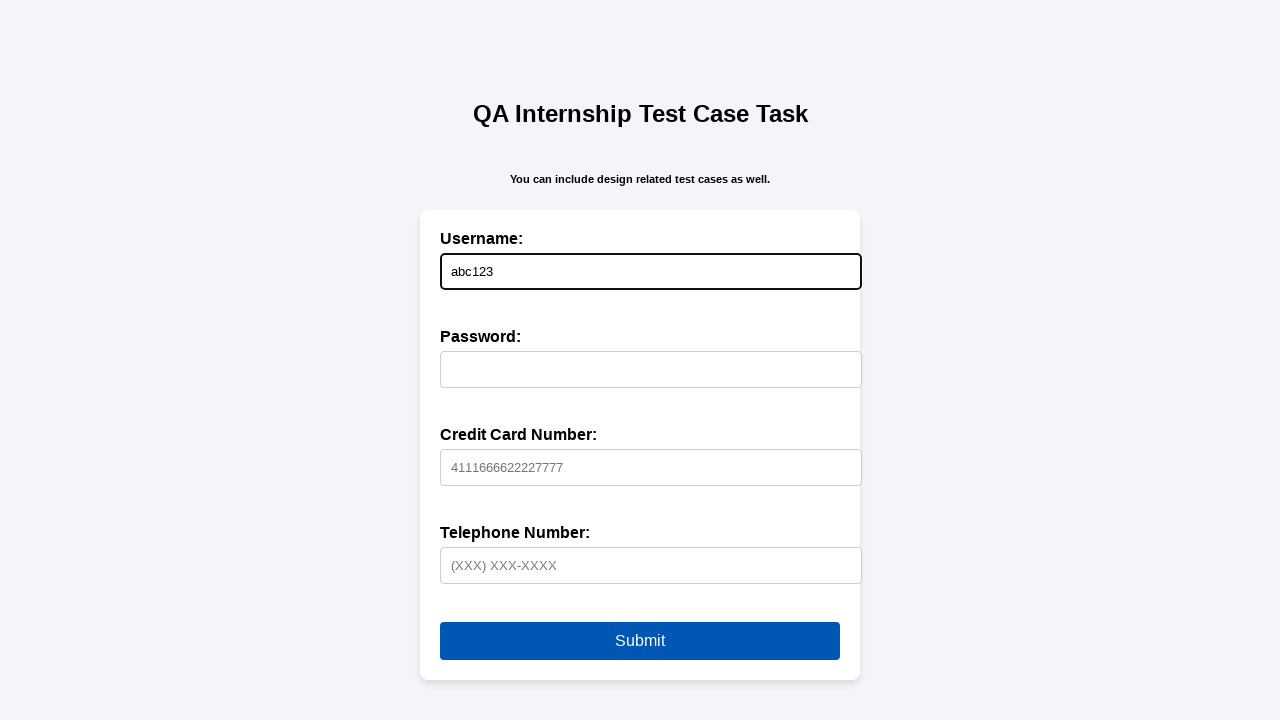

Filled password field with 'AaBb@1230' on #password
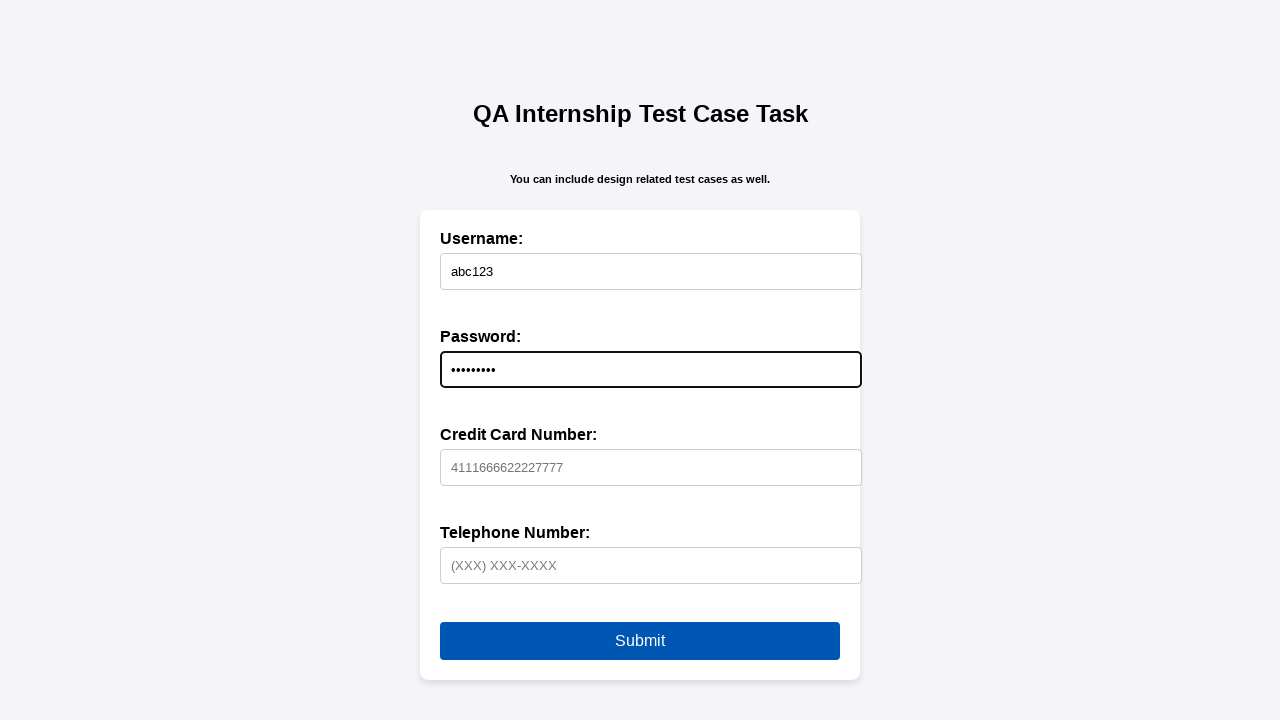

Filled credit card field with '4111666622227777' on #creditCard
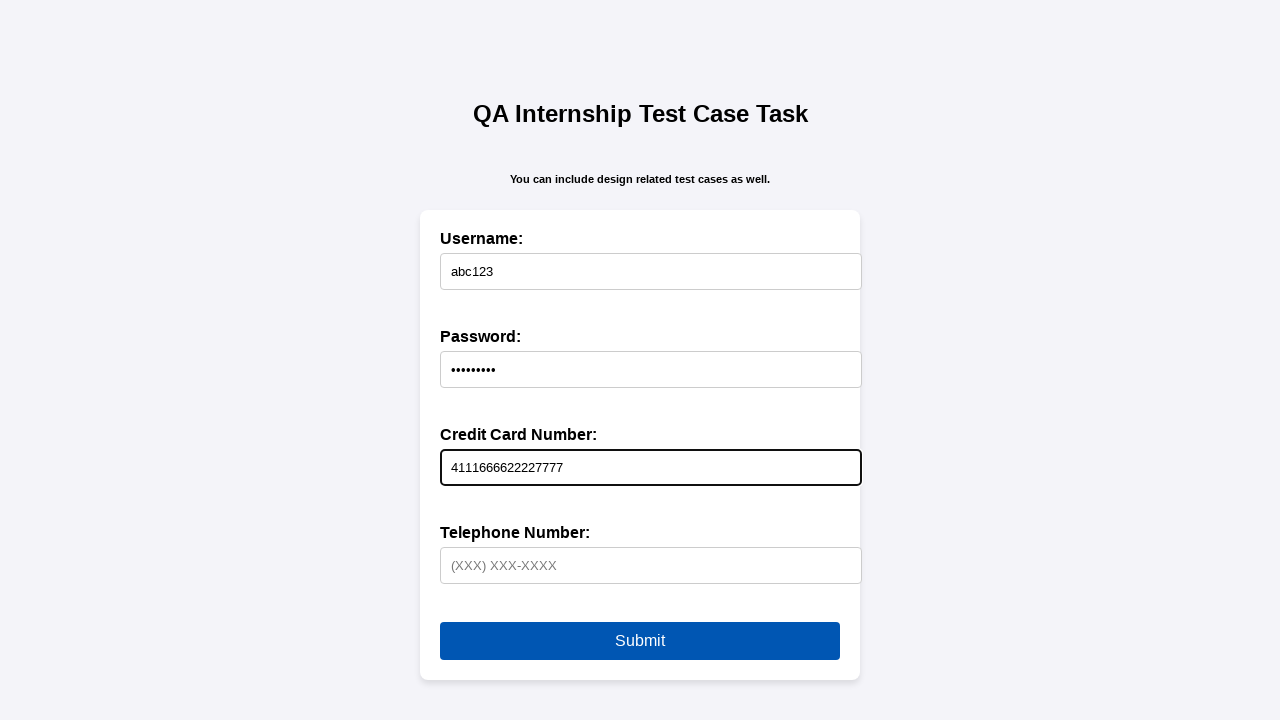

Filled telephone field with '(981) 234-5678' on #telephone
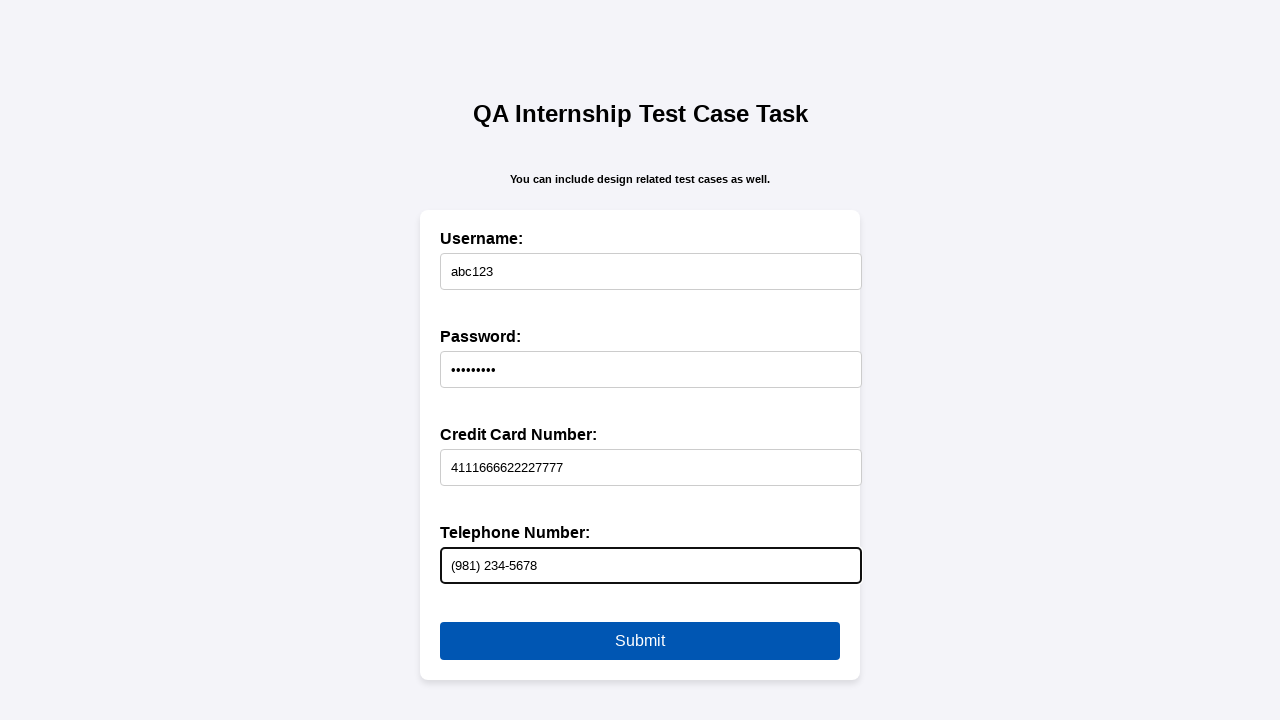

Clicked submit button to submit registration form at (640, 641) on button
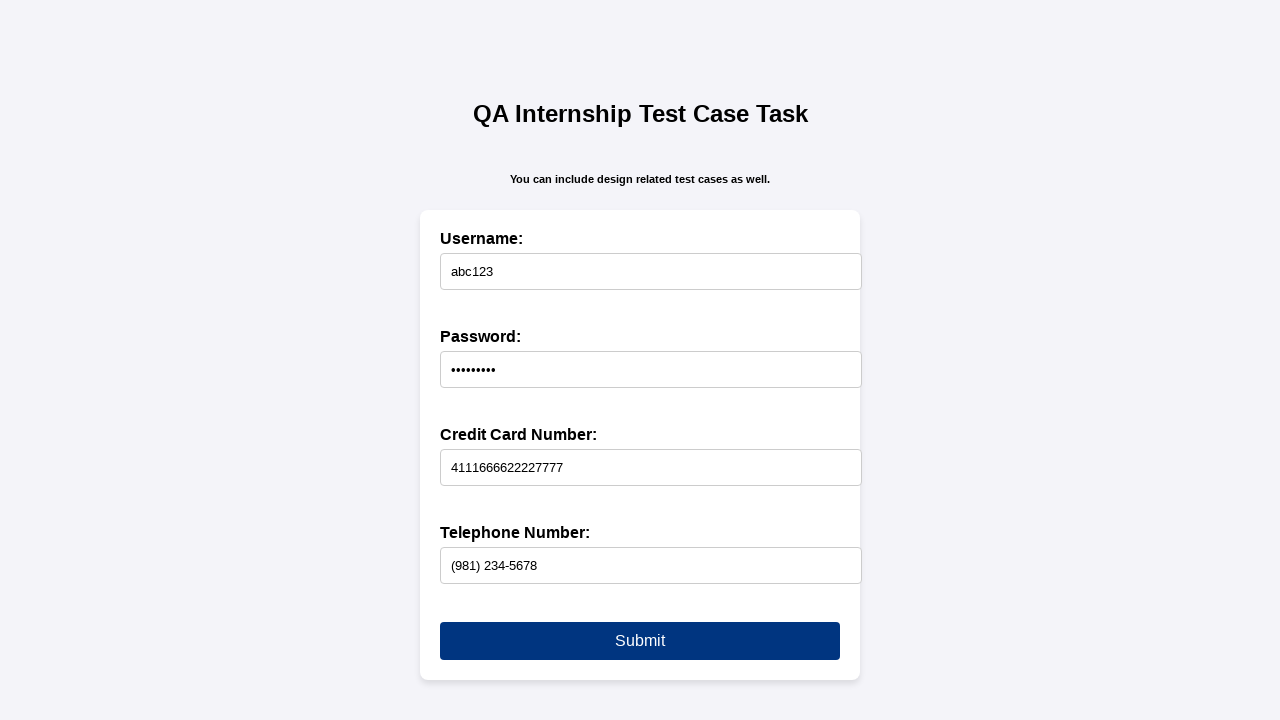

Set up dialog handler to accept alerts
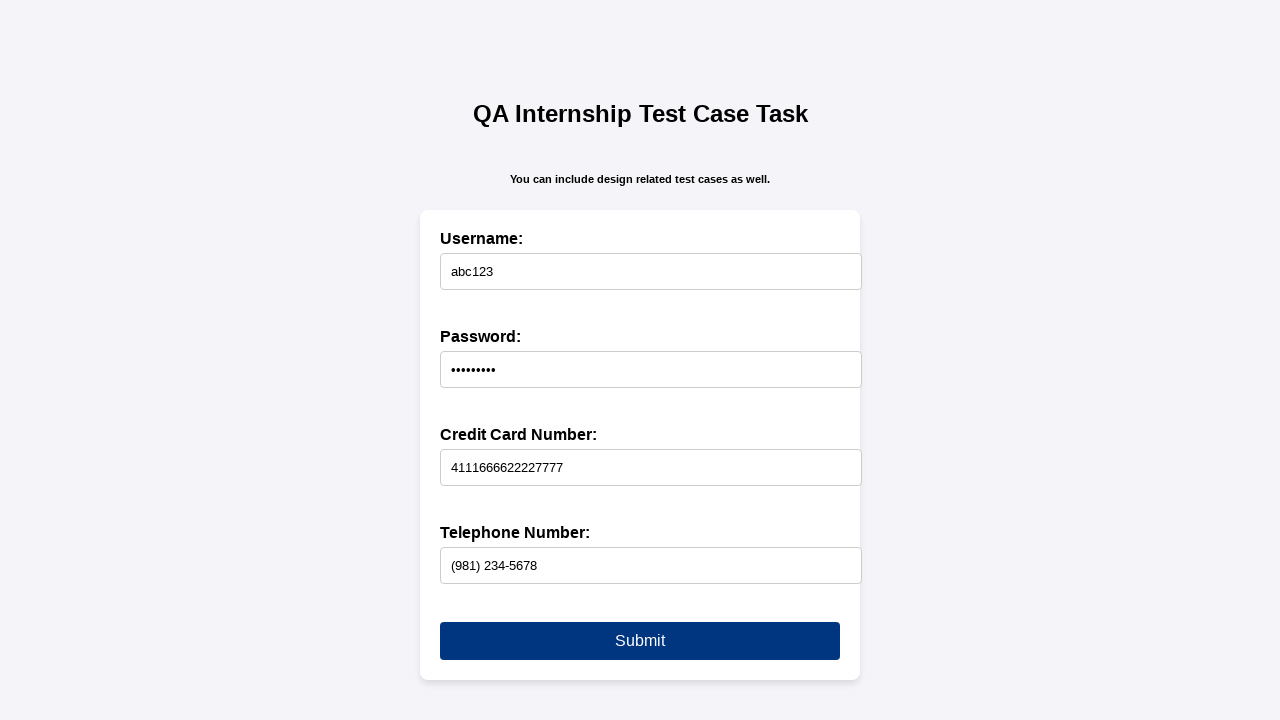

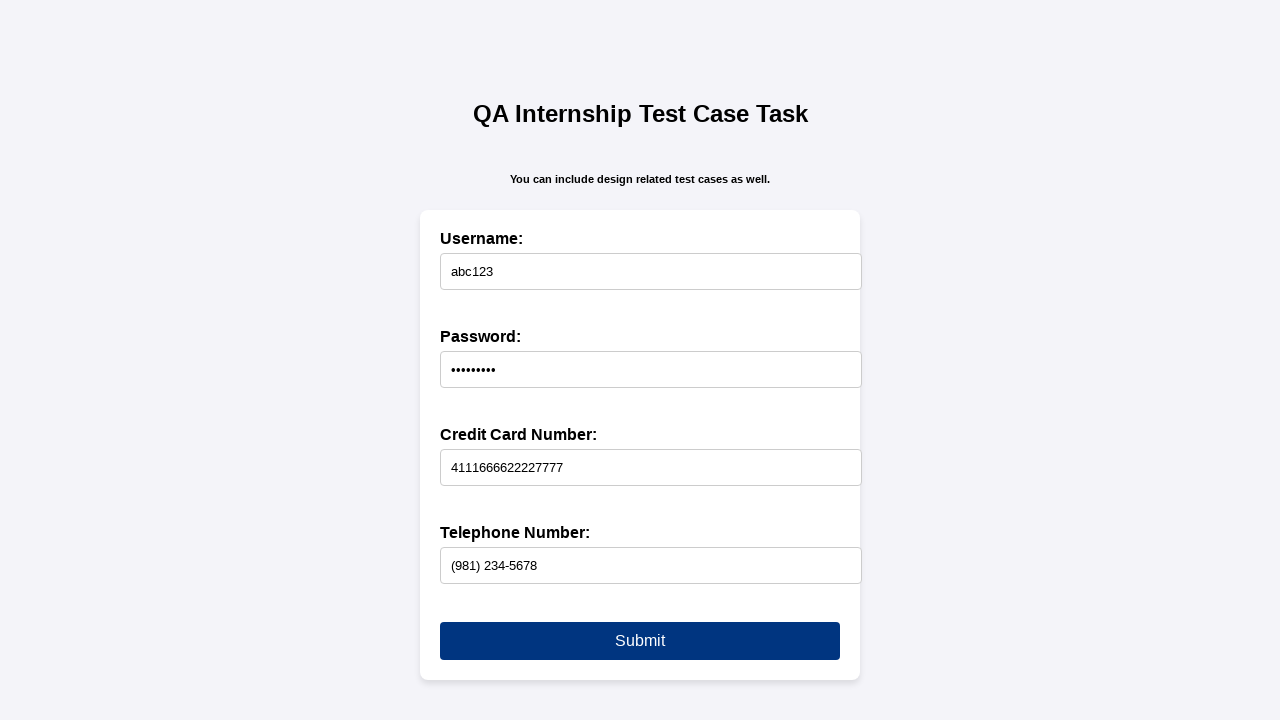